Navigates to a registration page, finds all links on the page, and clicks on the "Home" link

Starting URL: https://demo.automationtesting.in/Register.html

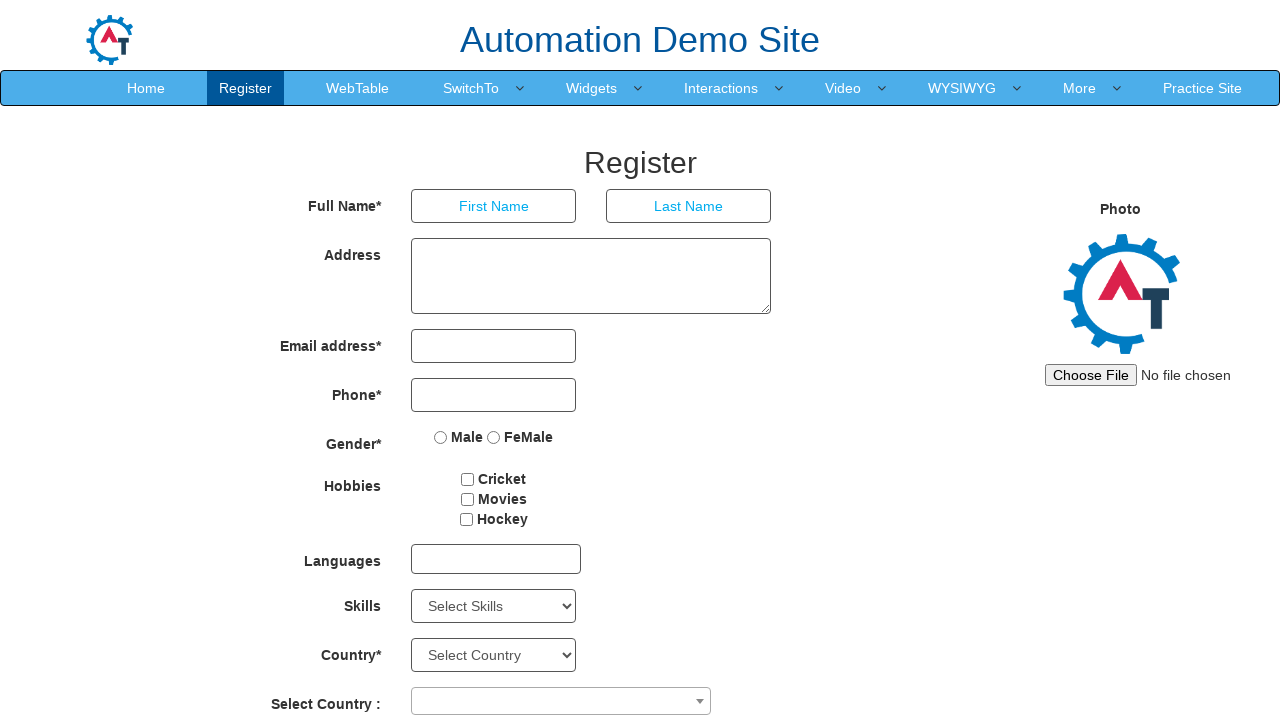

Navigated to registration page
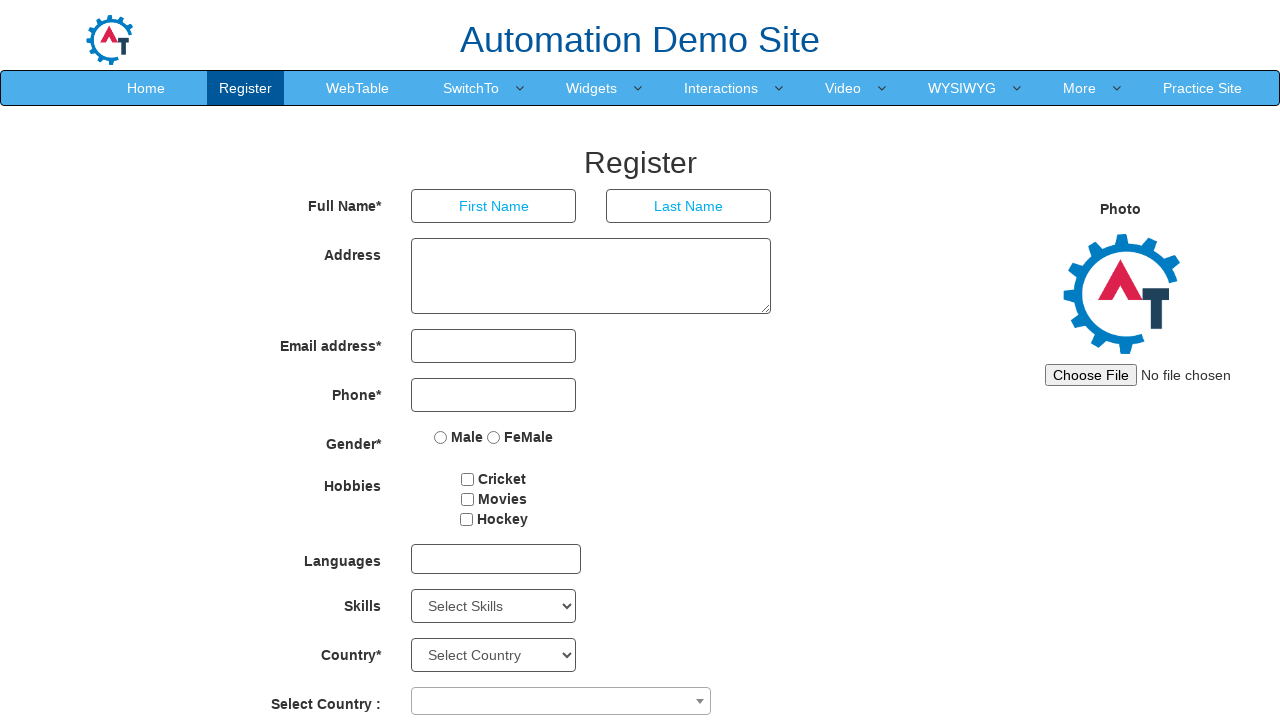

Found all links on the page
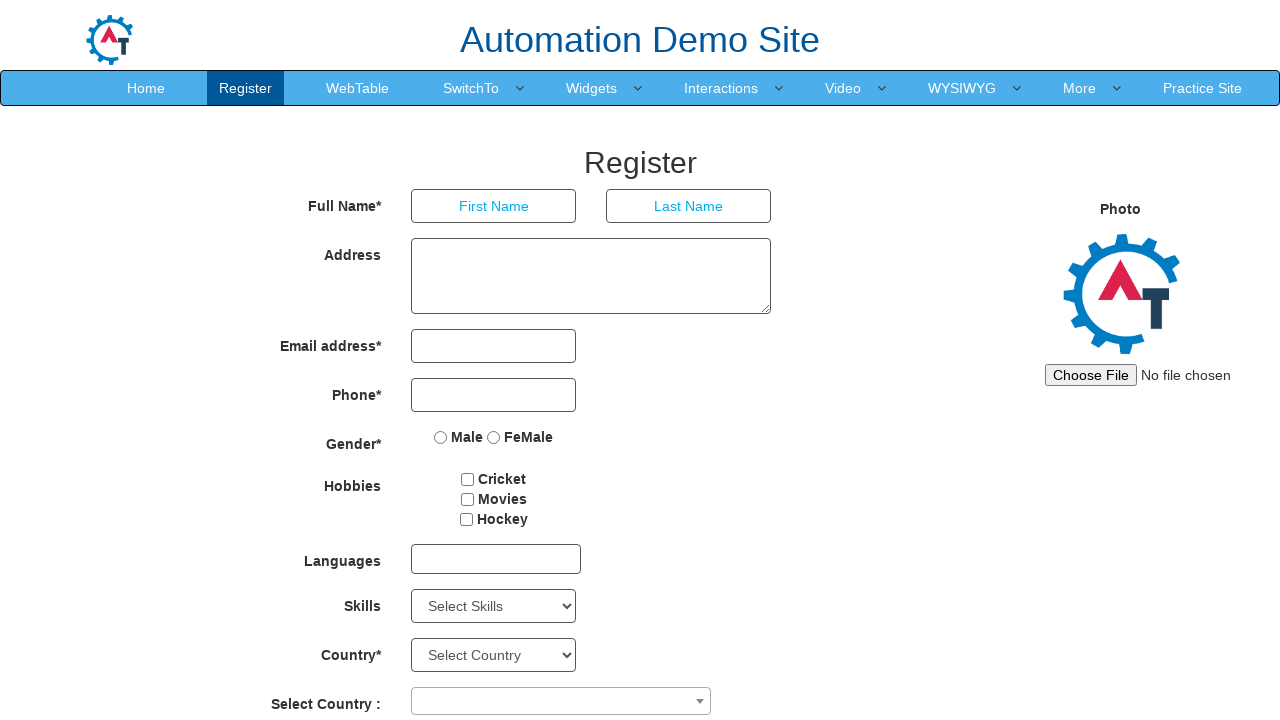

Clicked on the 'Home' link at (146, 88) on a >> nth=1
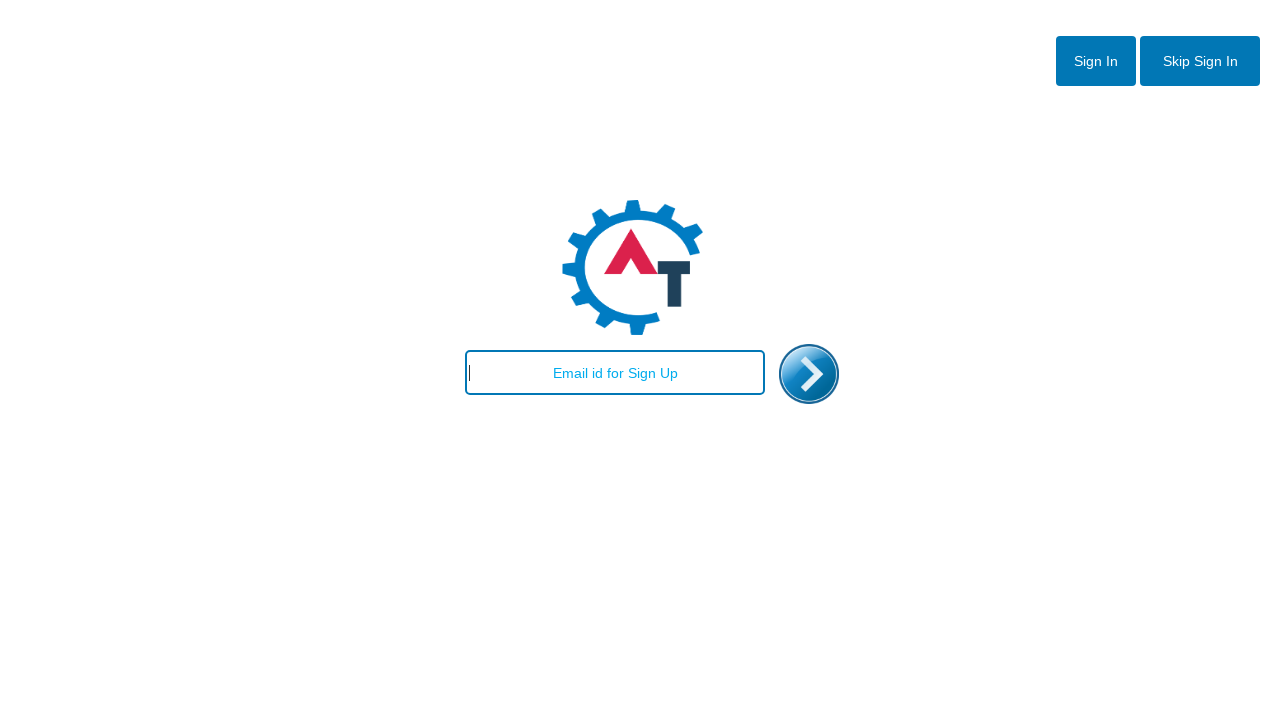

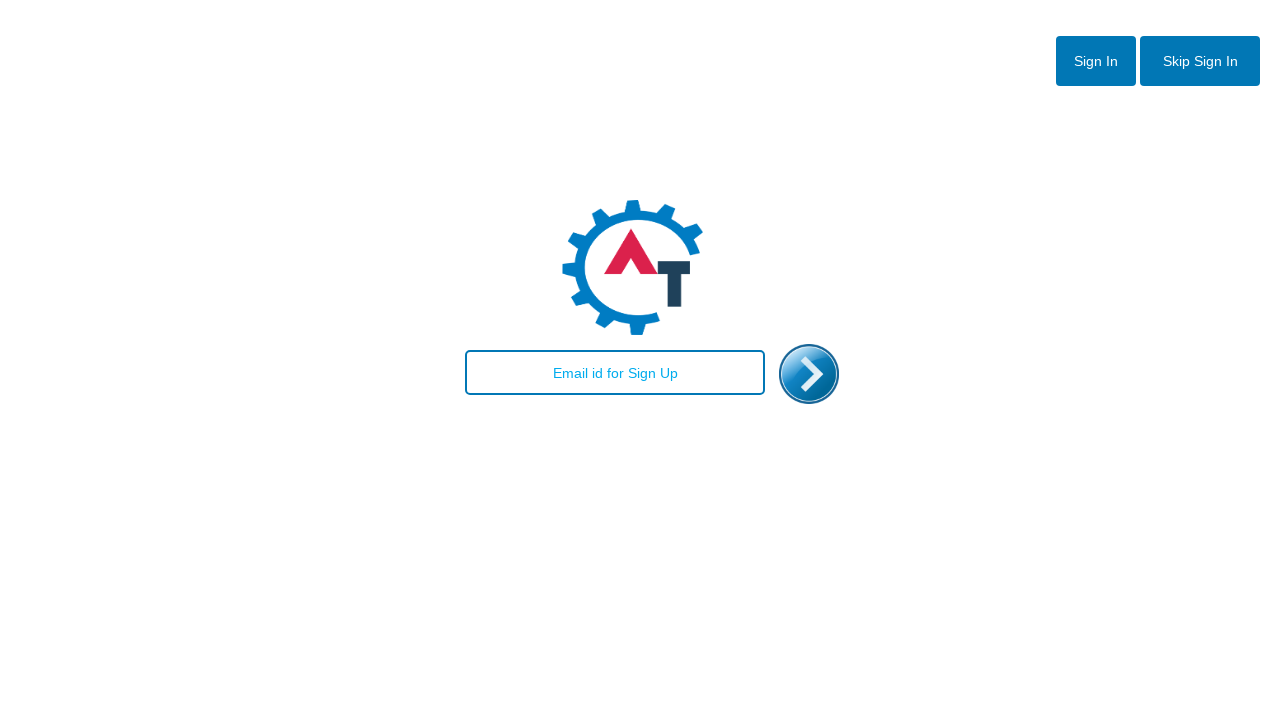